Navigates to T-Hub website, hovers over the About Us menu item, and clicks through submenu options

Starting URL: https://t-hub.co/

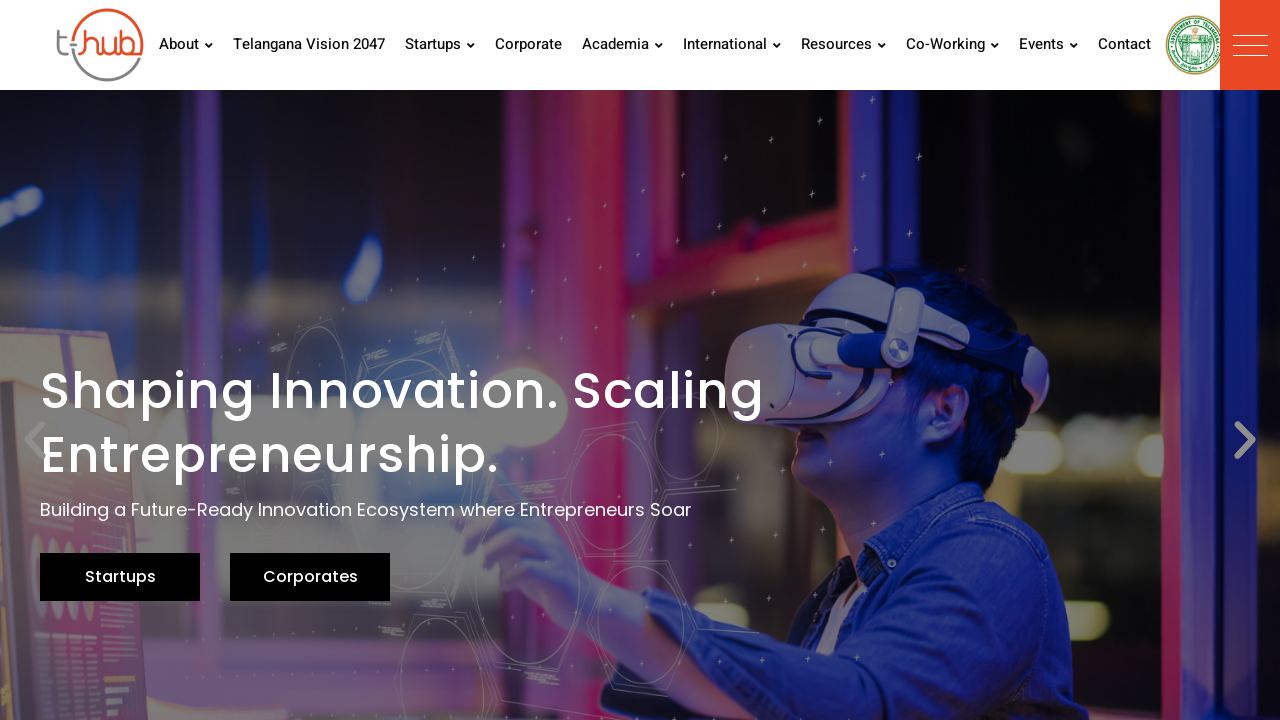

Hovered over About Us menu item at (186, 45) on (//a[@href='/about-us/'])[1]
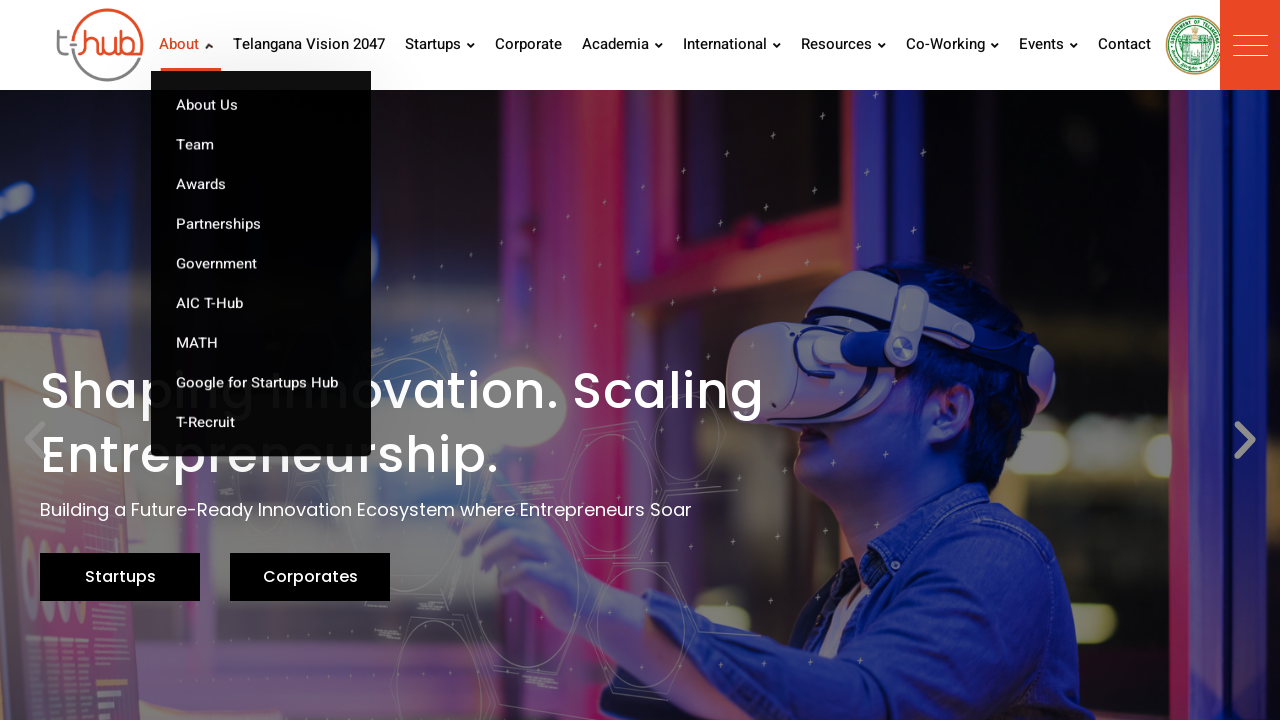

Waited for dropdown menu to appear
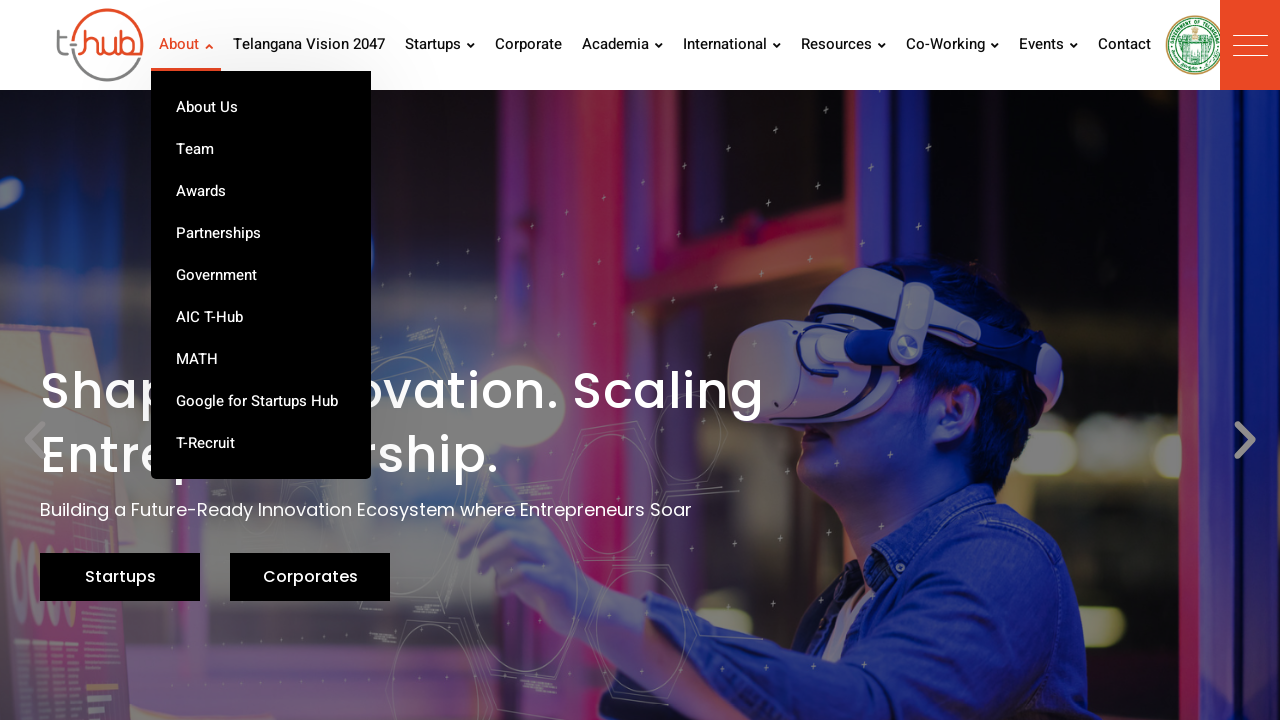

Located all submenu items under About Us
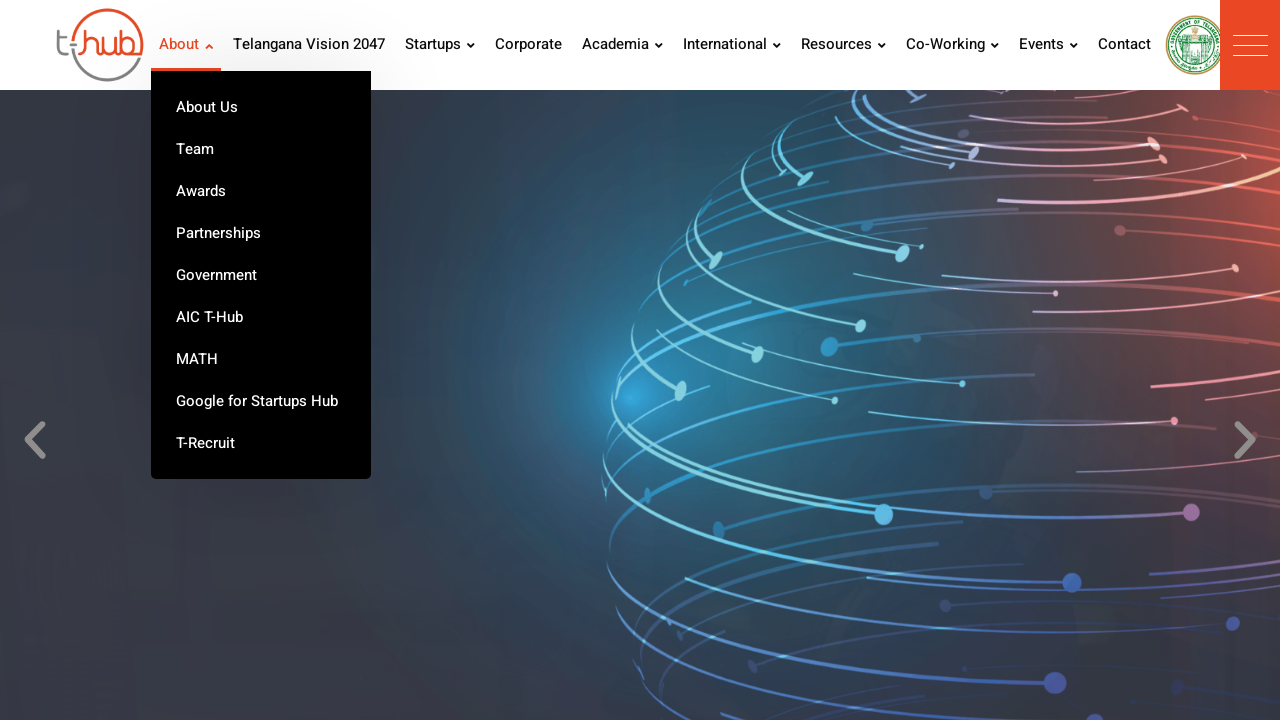

Clicked on a submenu item at (261, 107) on (//a[@href='/about-us/'])[1]/following-sibling::ul//a >> nth=0
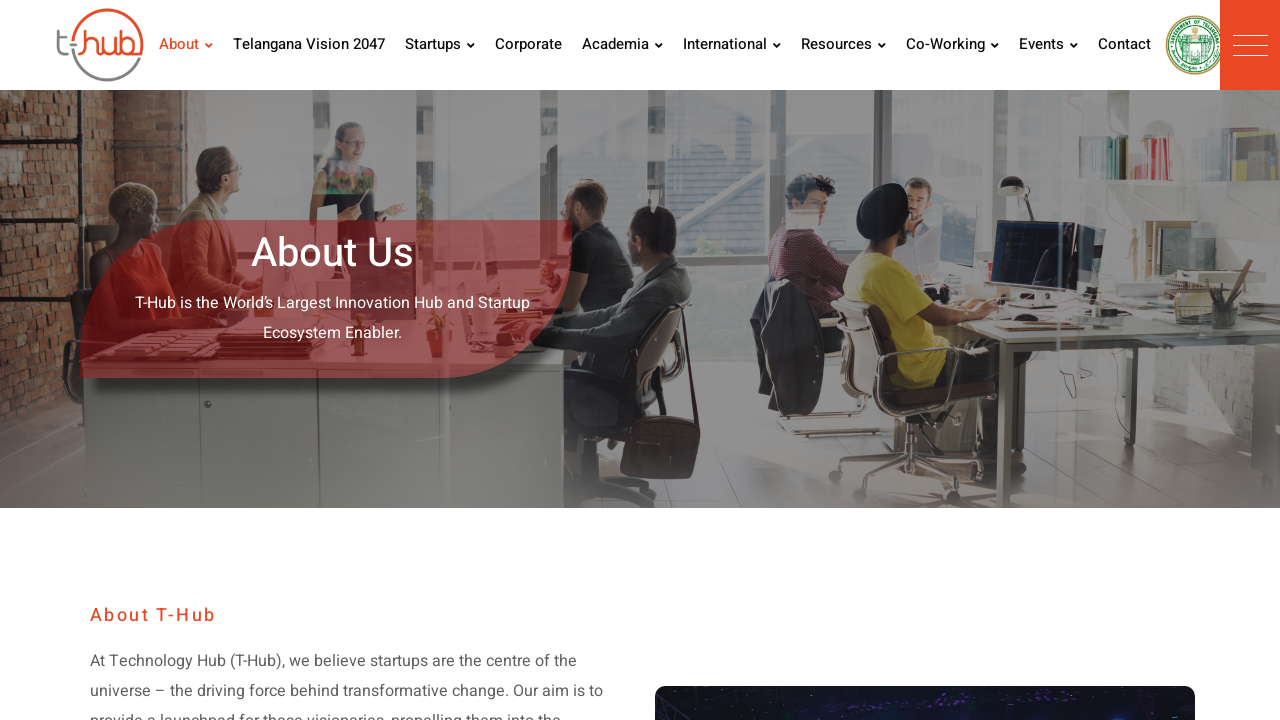

Waited after clicking submenu item
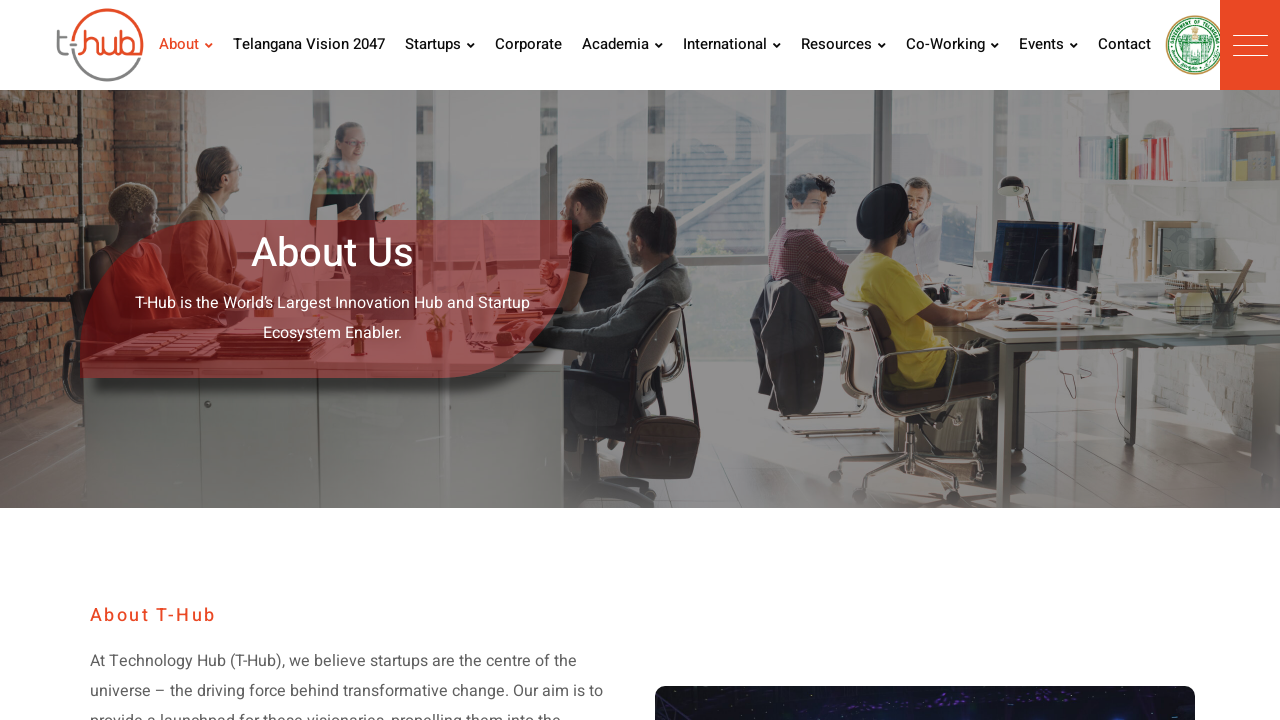

Navigated back to T-Hub homepage
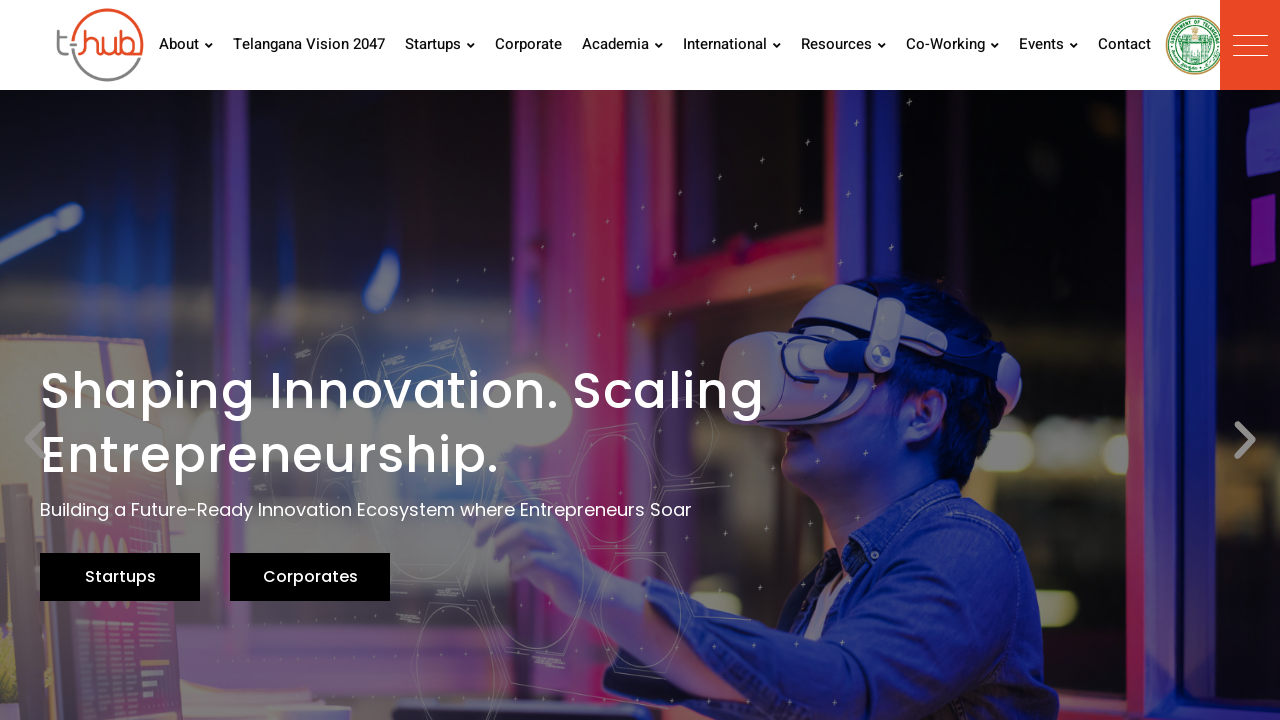

Hovered over About Us menu item again at (186, 45) on (//a[@href='/about-us/'])[1]
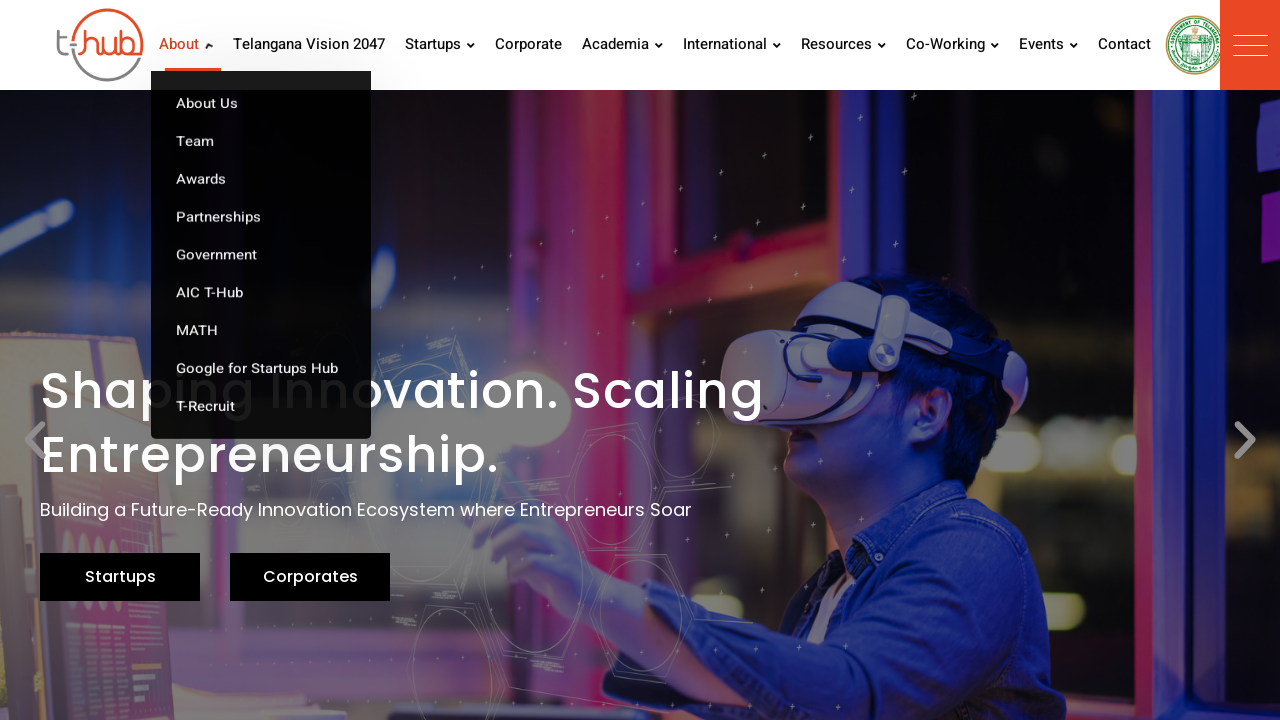

Waited for dropdown menu to reappear
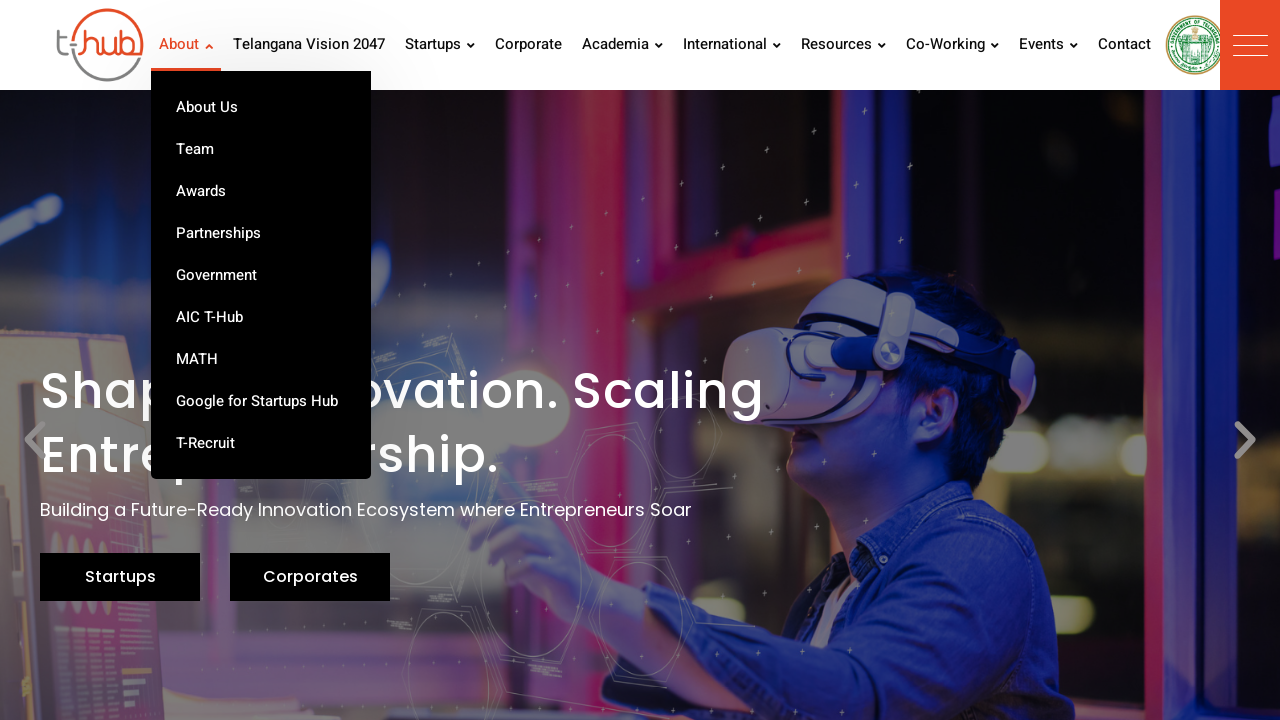

Clicked on a submenu item at (261, 149) on (//a[@href='/about-us/'])[1]/following-sibling::ul//a >> nth=1
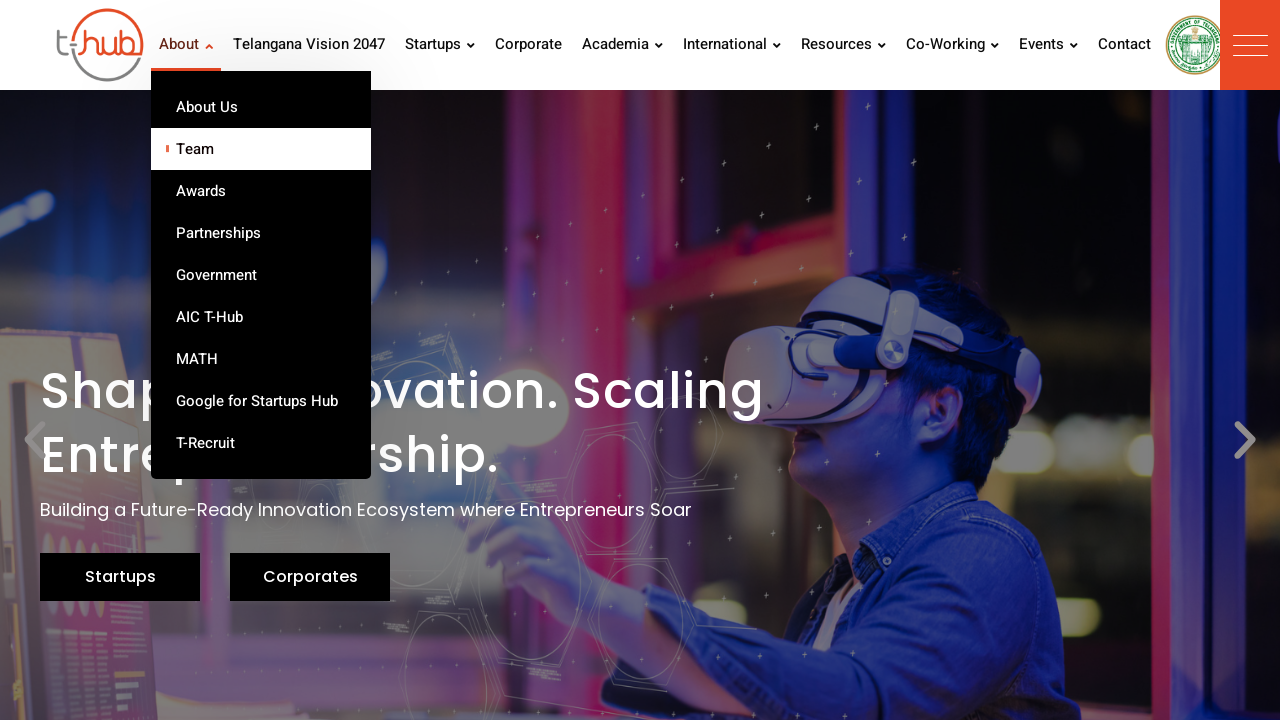

Waited after clicking submenu item
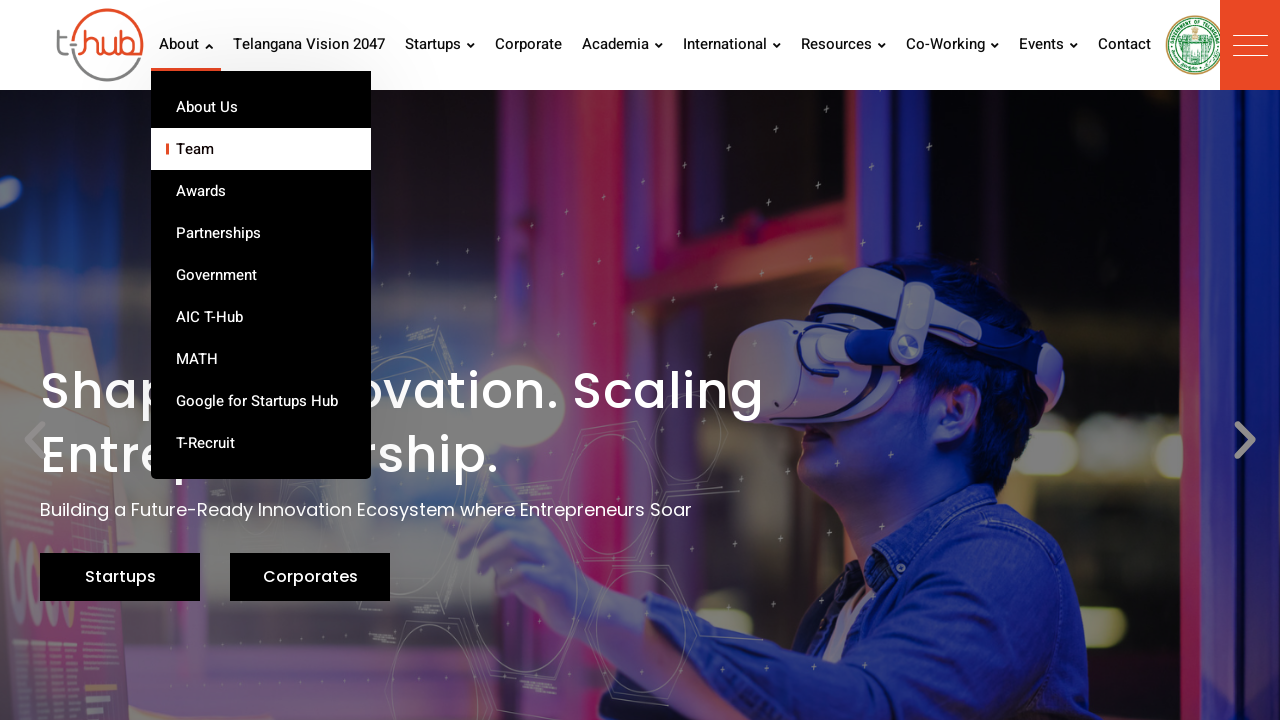

Navigated back to T-Hub homepage
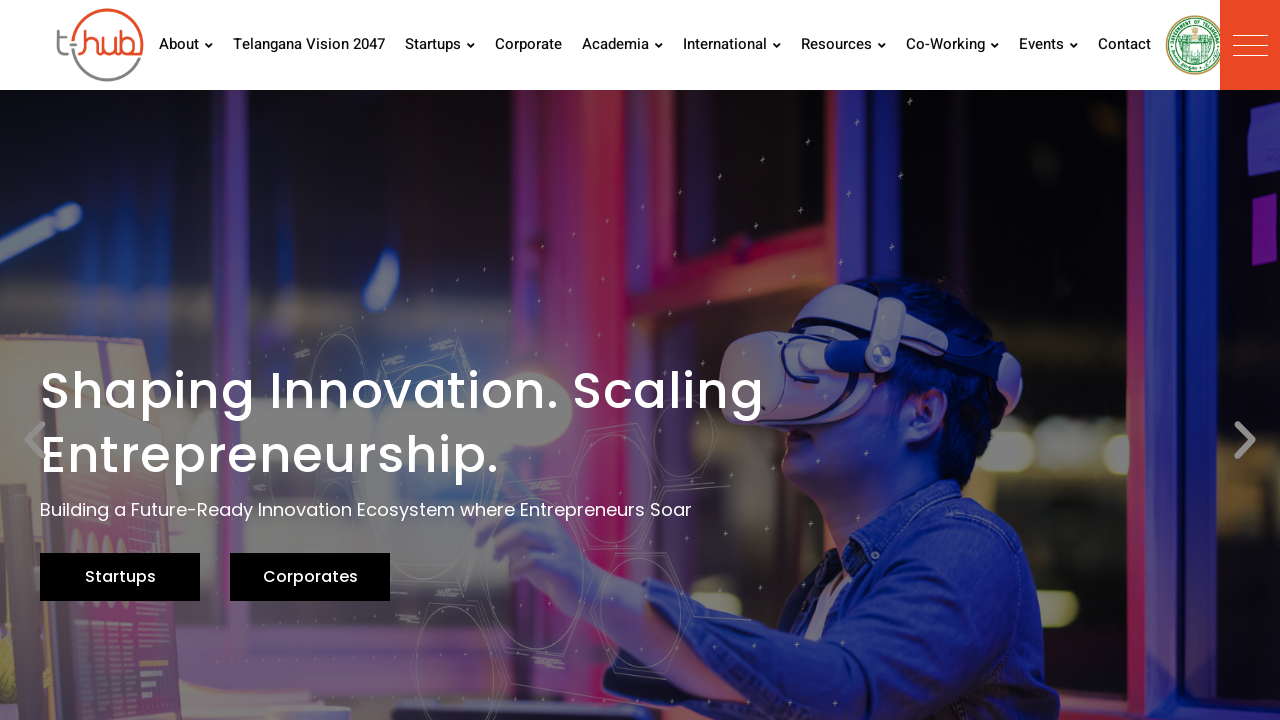

Hovered over About Us menu item again at (186, 45) on (//a[@href='/about-us/'])[1]
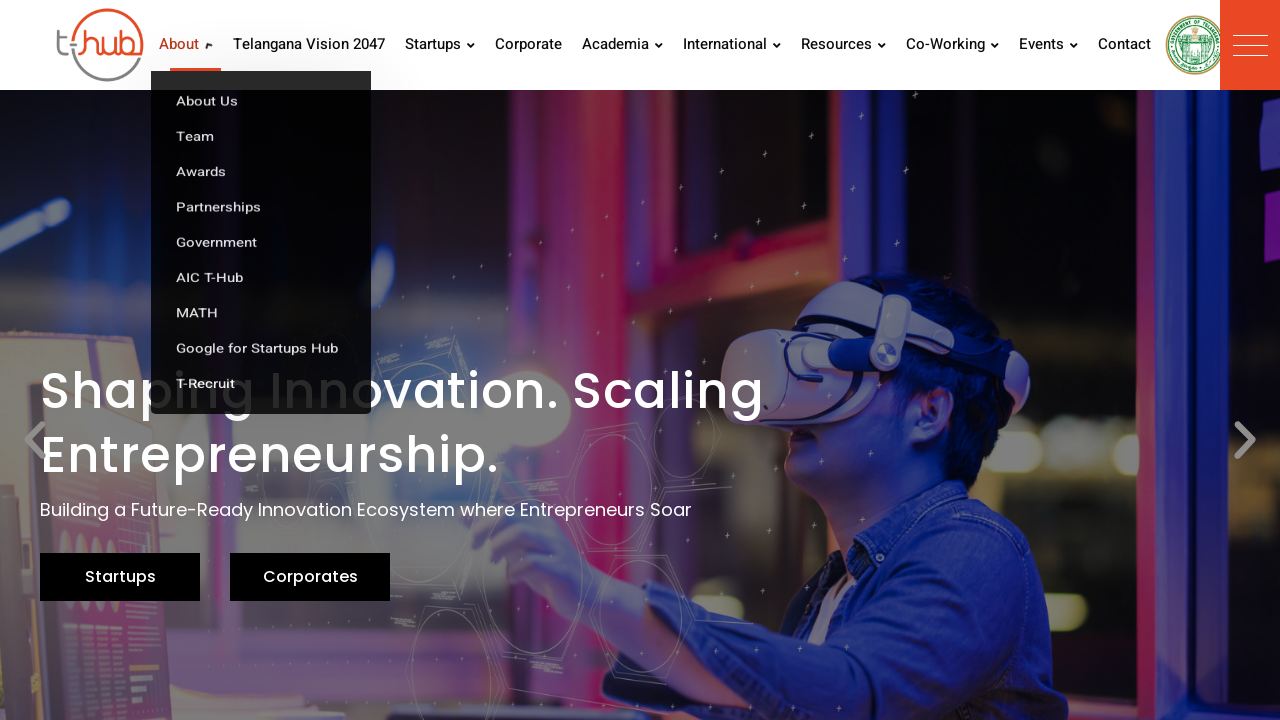

Waited for dropdown menu to reappear
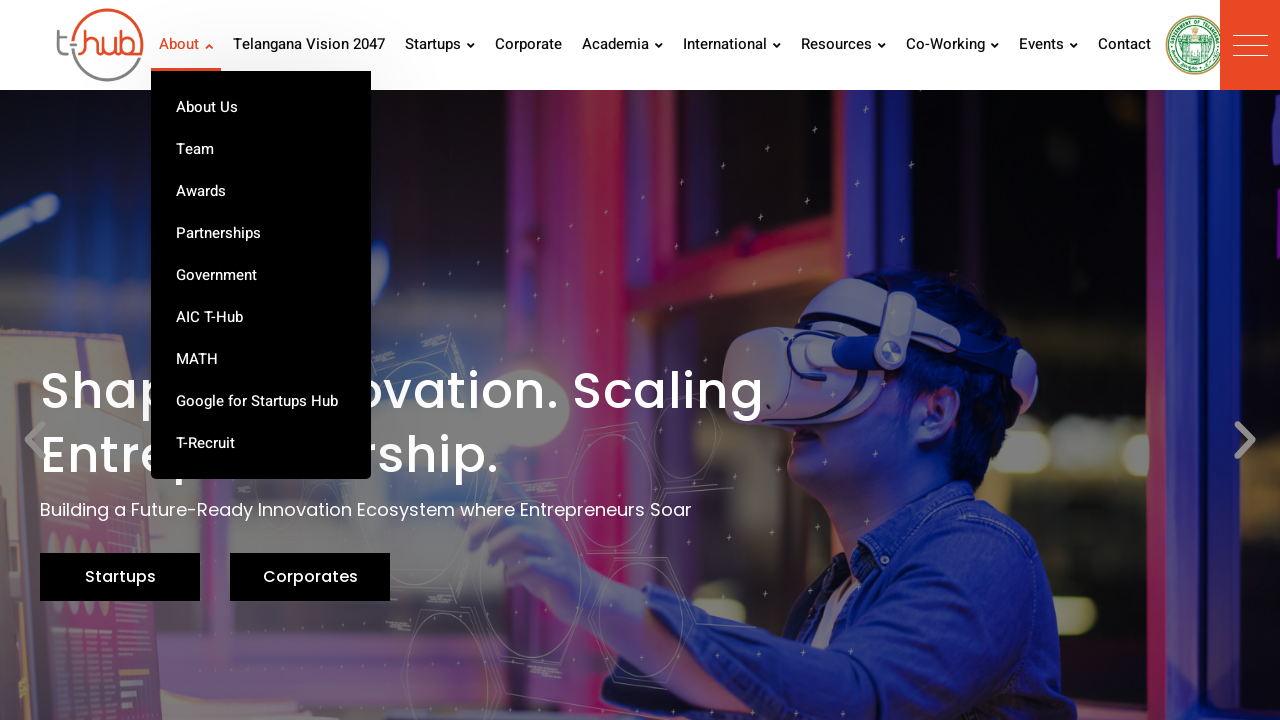

Clicked on a submenu item at (261, 191) on (//a[@href='/about-us/'])[1]/following-sibling::ul//a >> nth=2
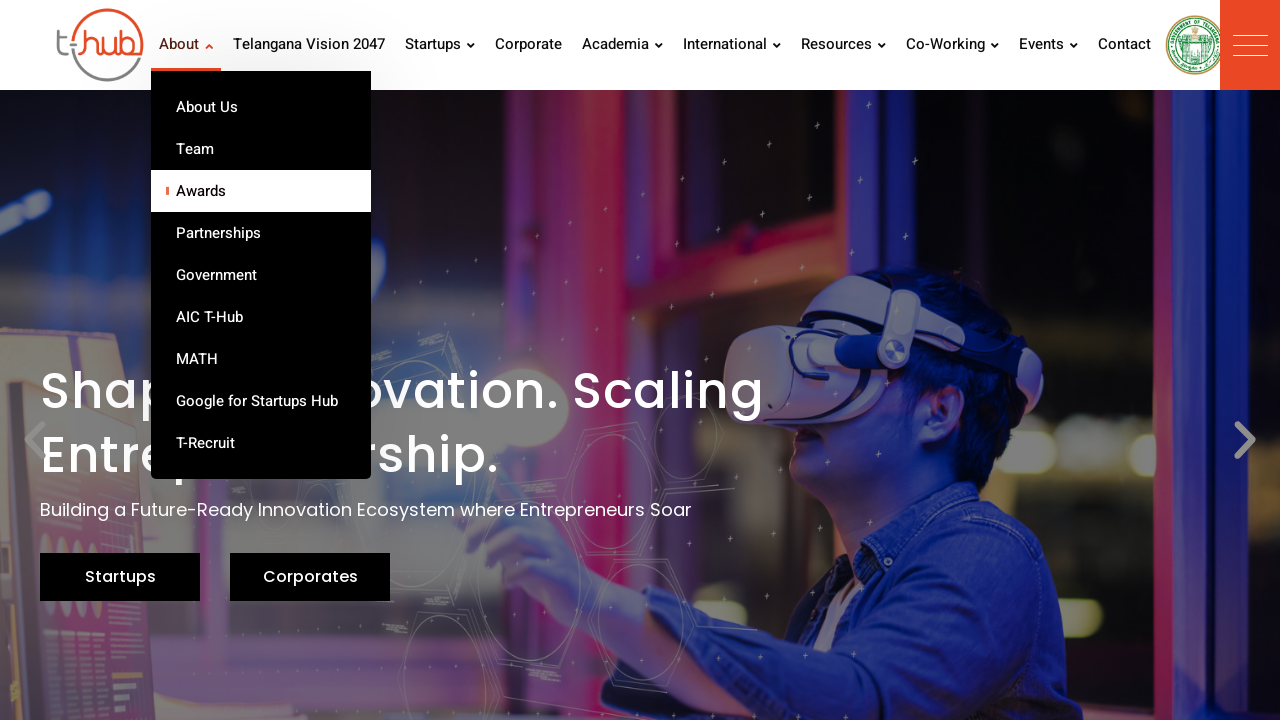

Waited after clicking submenu item
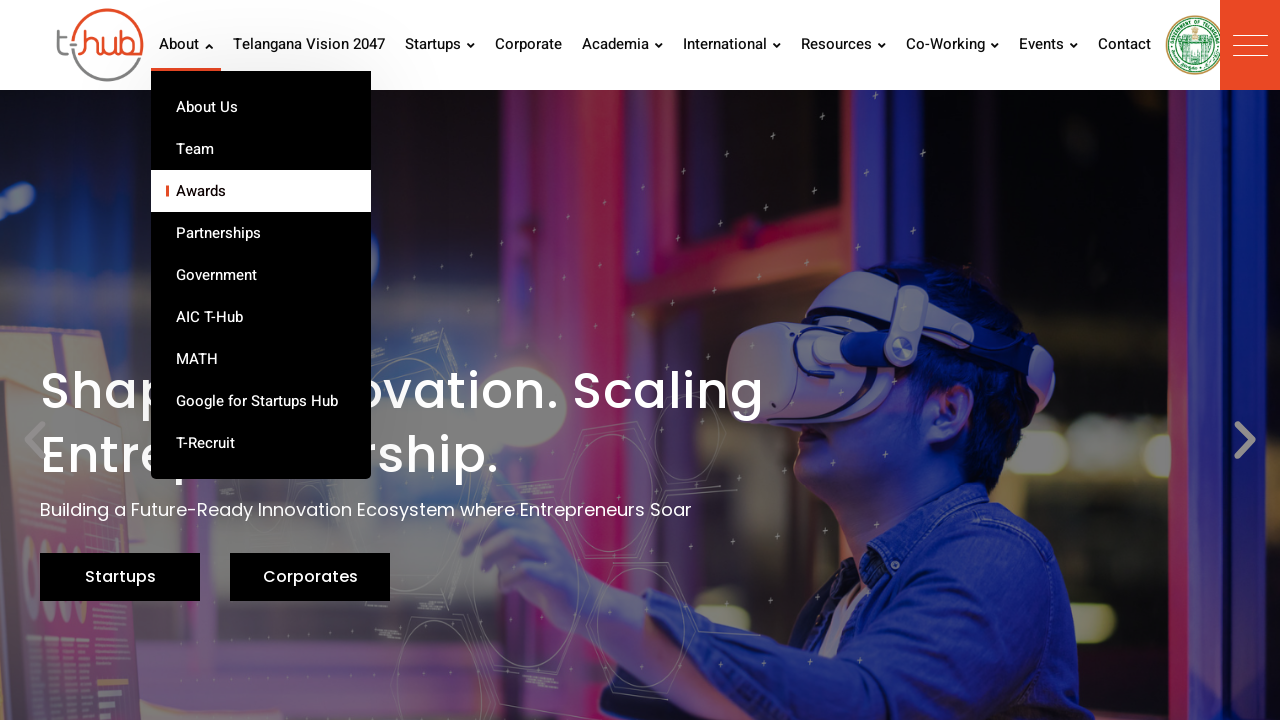

Navigated back to T-Hub homepage
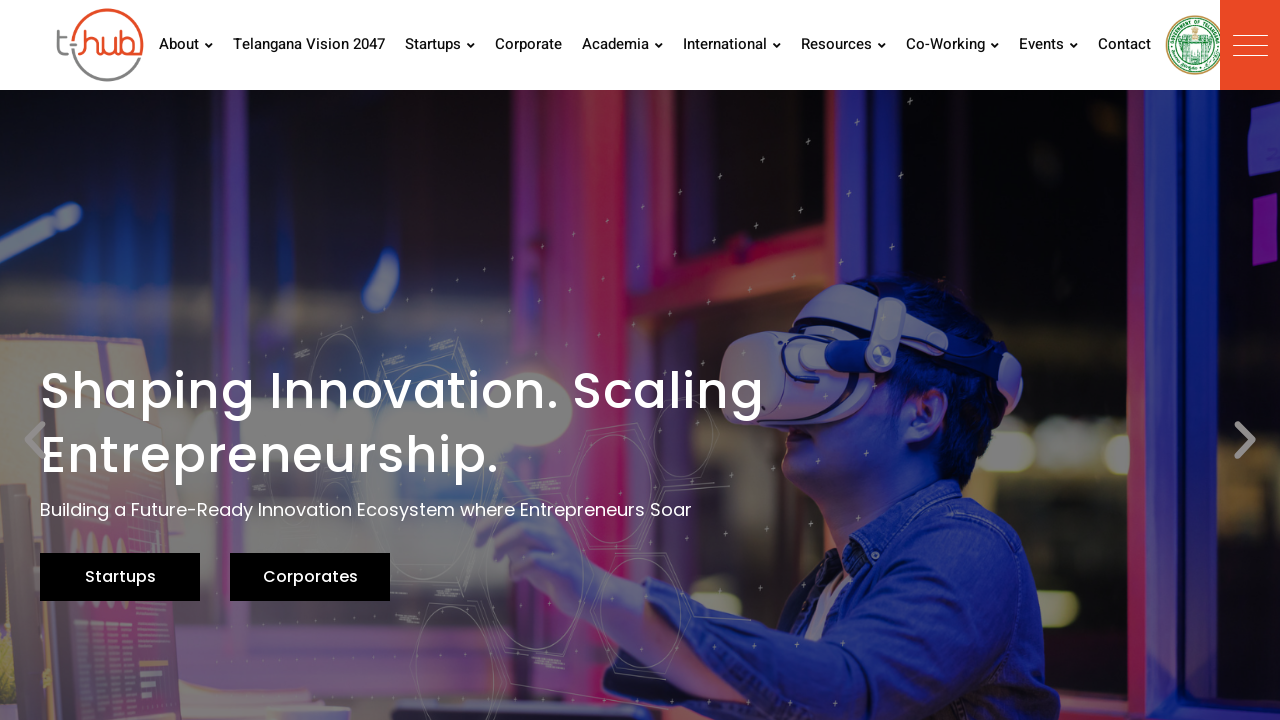

Hovered over About Us menu item again at (186, 45) on (//a[@href='/about-us/'])[1]
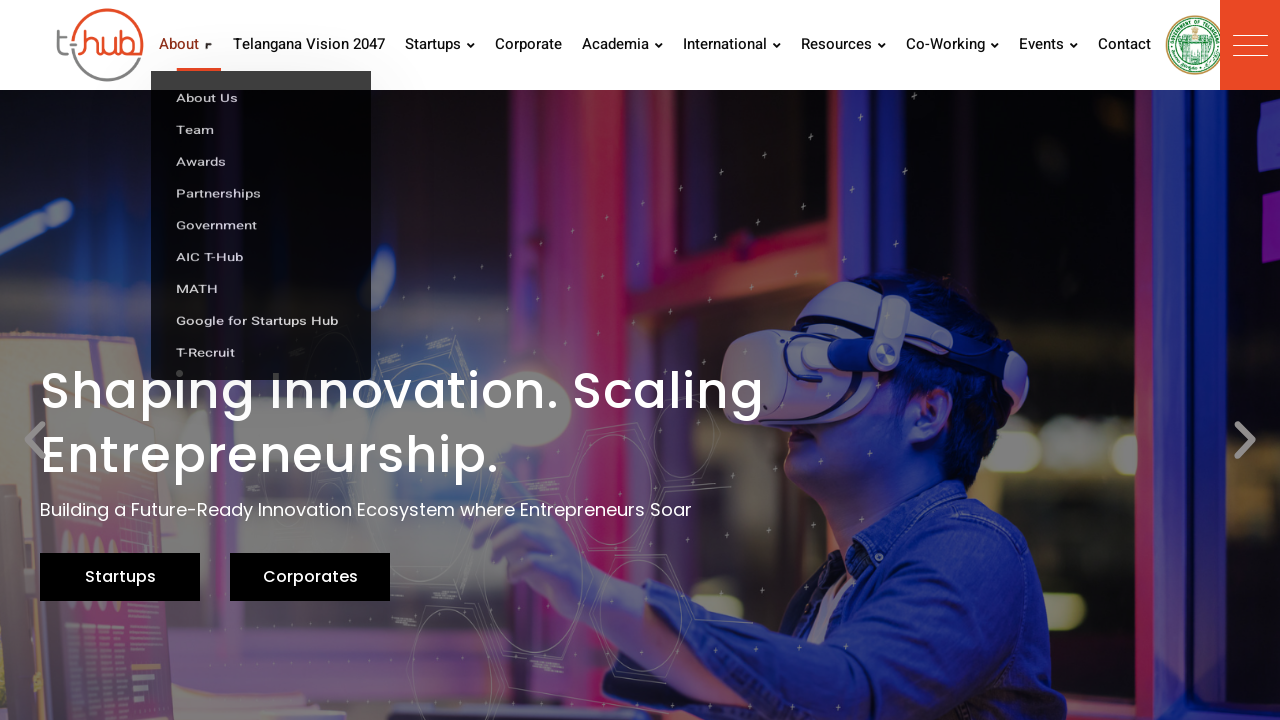

Waited for dropdown menu to reappear
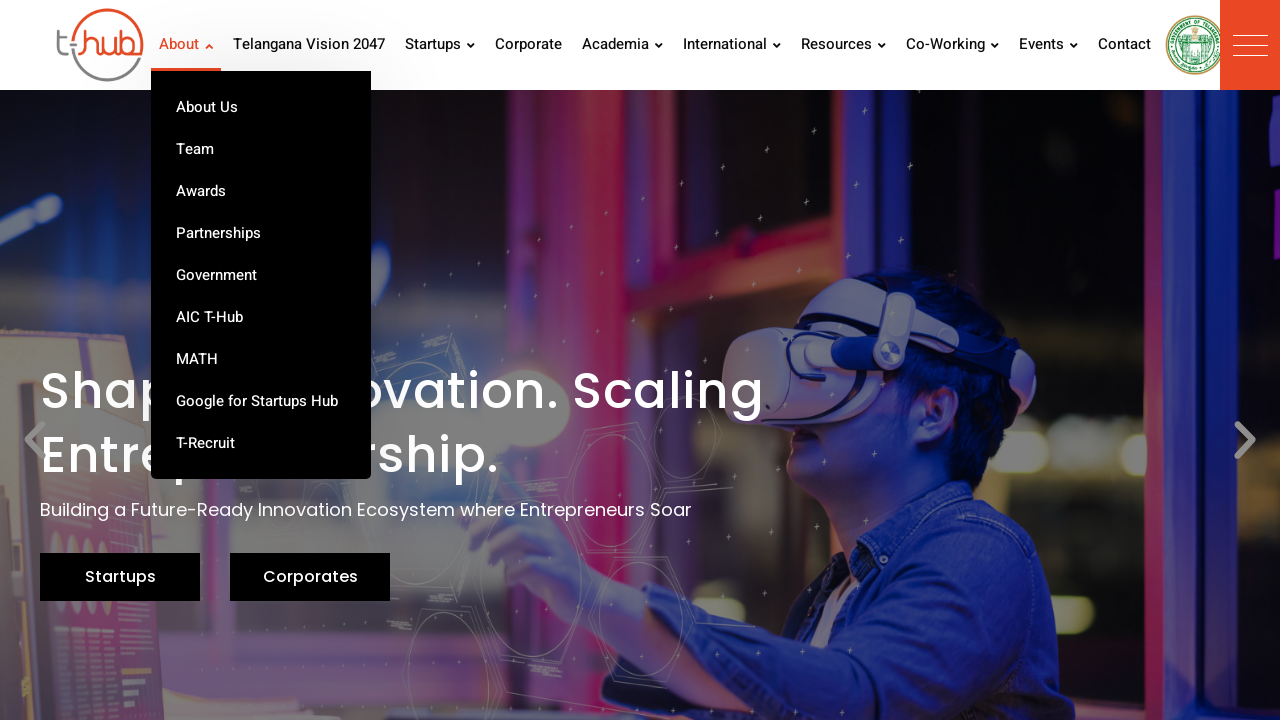

Clicked on a submenu item at (261, 233) on (//a[@href='/about-us/'])[1]/following-sibling::ul//a >> nth=3
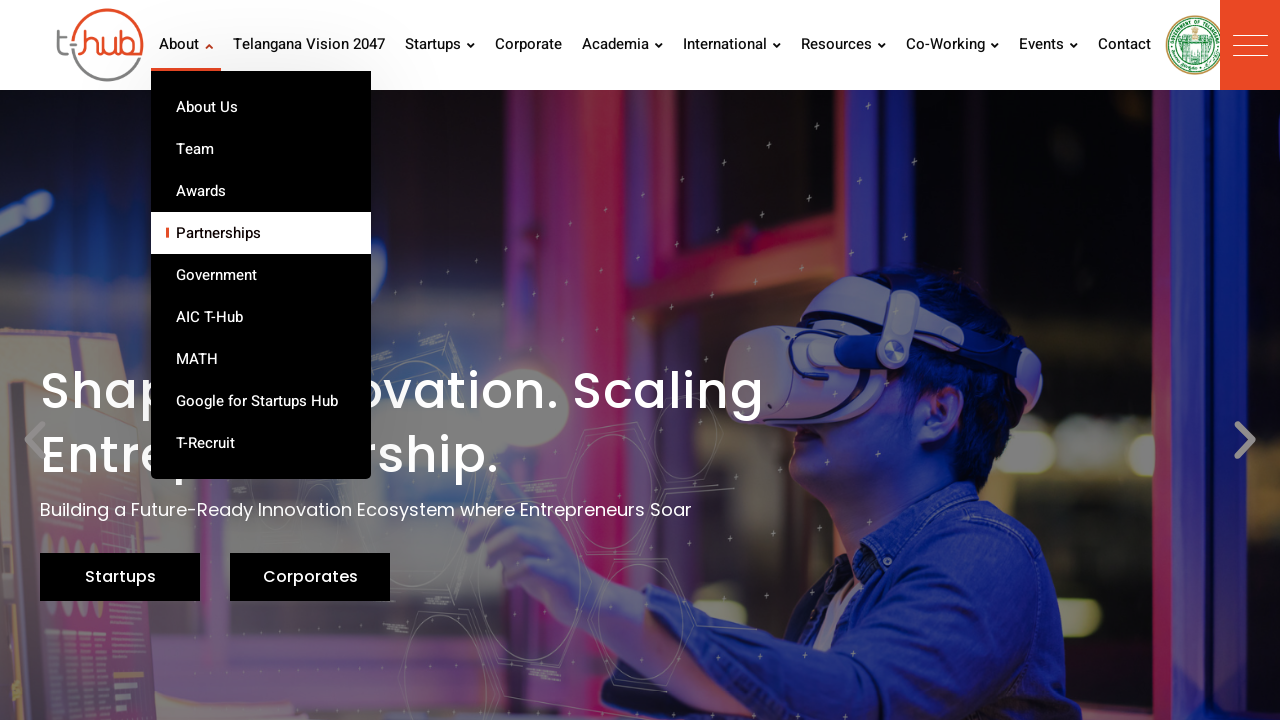

Waited after clicking submenu item
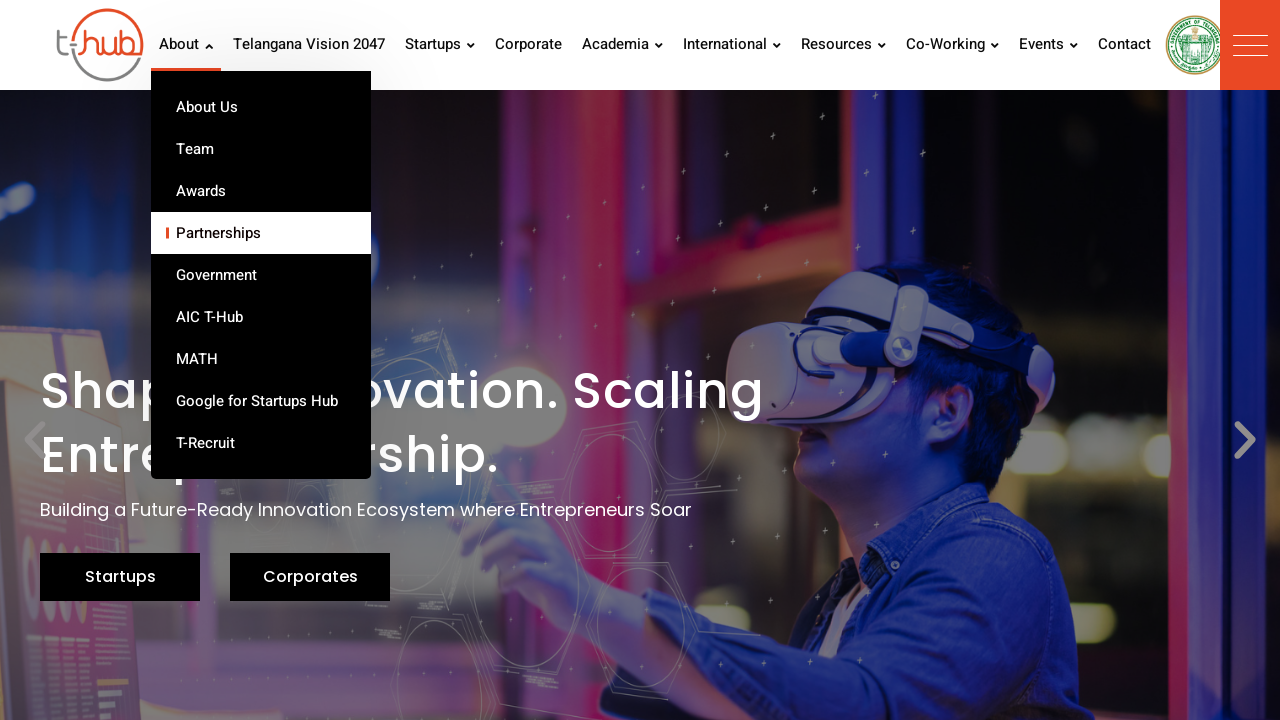

Navigated back to T-Hub homepage
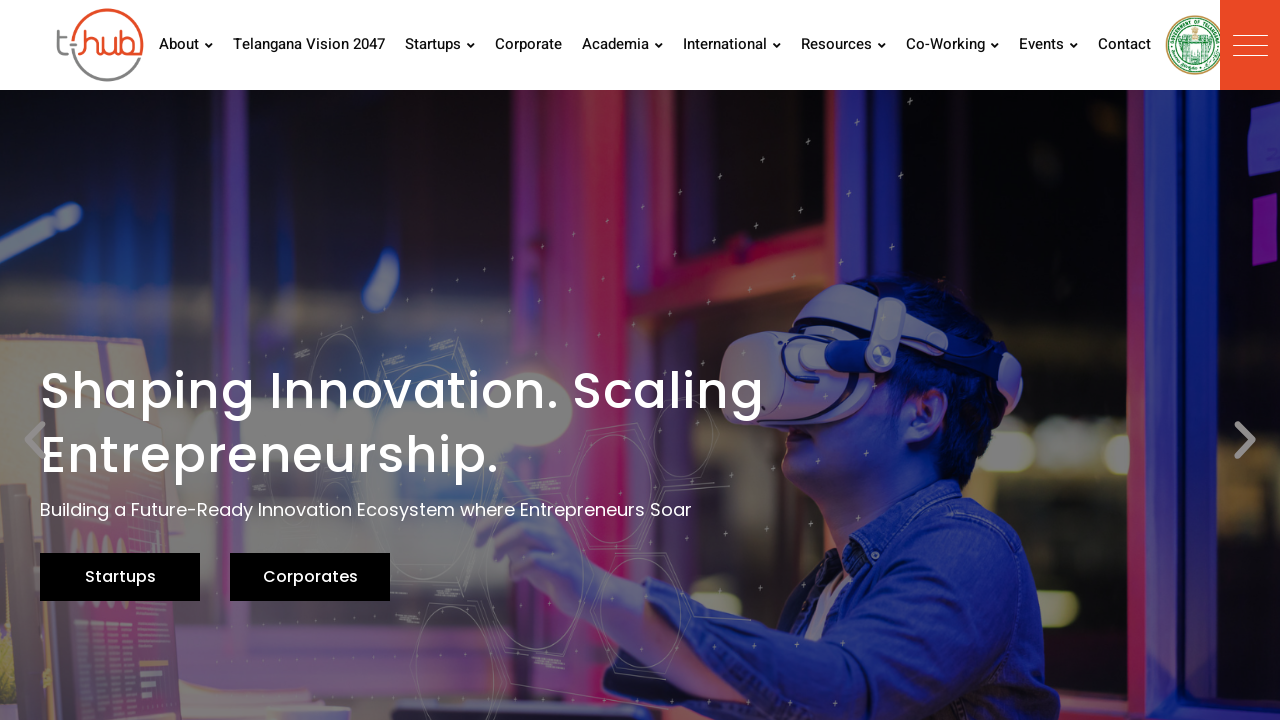

Hovered over About Us menu item again at (186, 45) on (//a[@href='/about-us/'])[1]
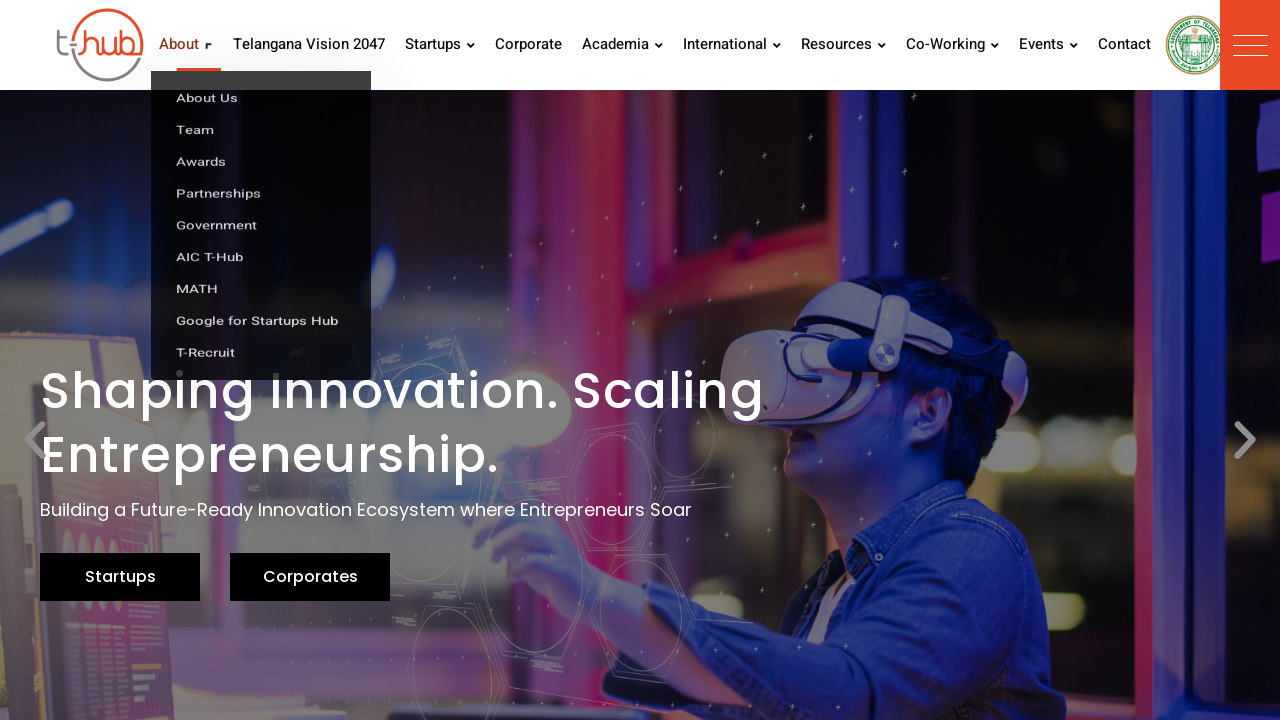

Waited for dropdown menu to reappear
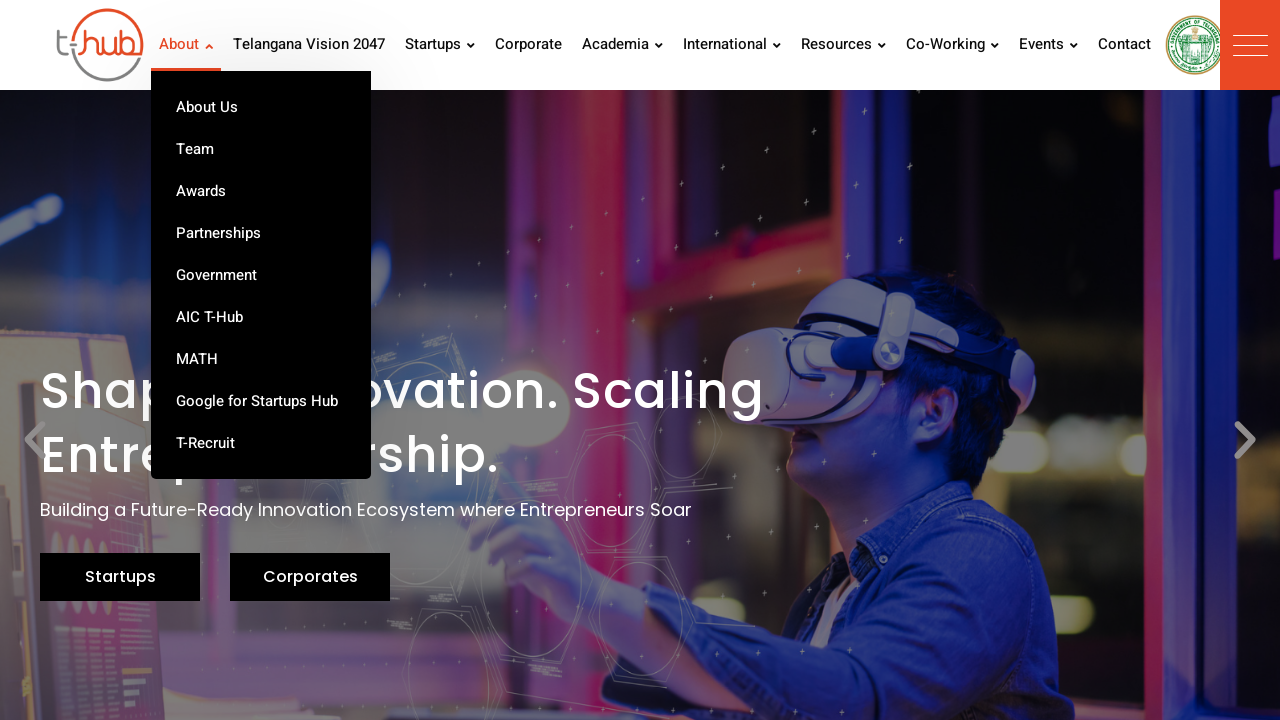

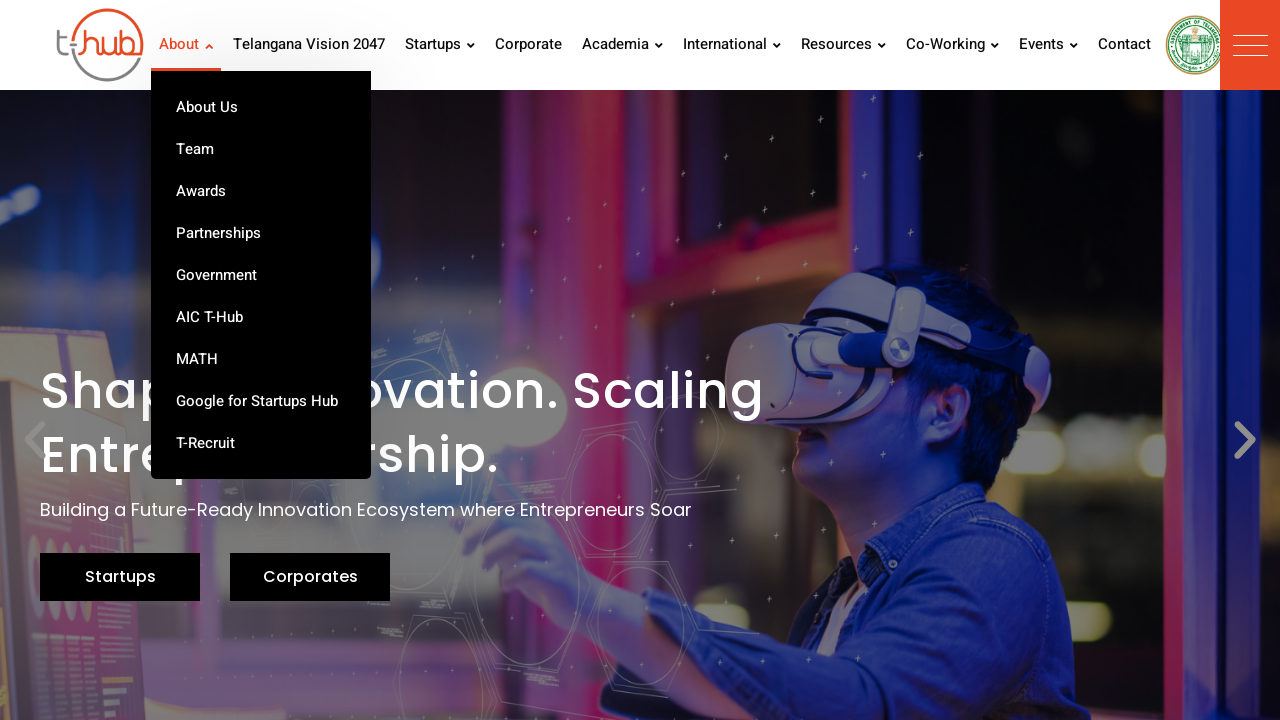